Tests keyboard actions by using Shift key modifier while typing text into a form field to enter uppercase text

Starting URL: https://awesomeqa.com/practice.html

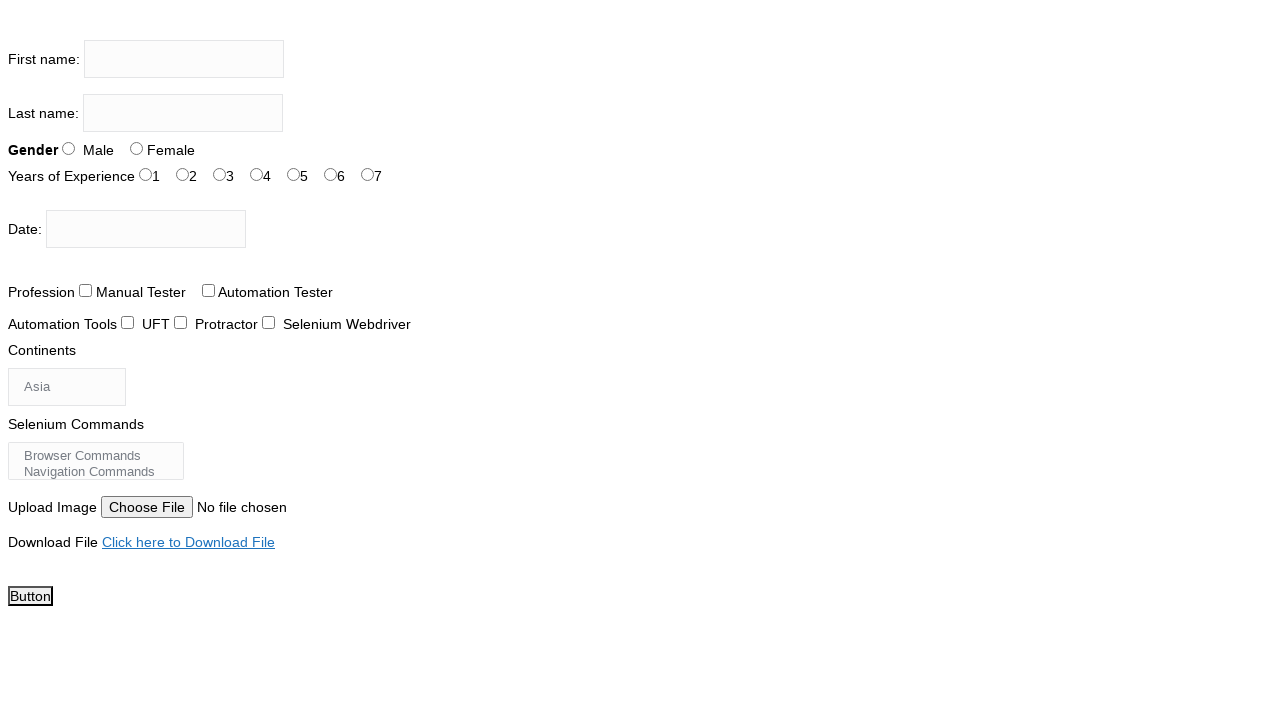

Located the firstname input field
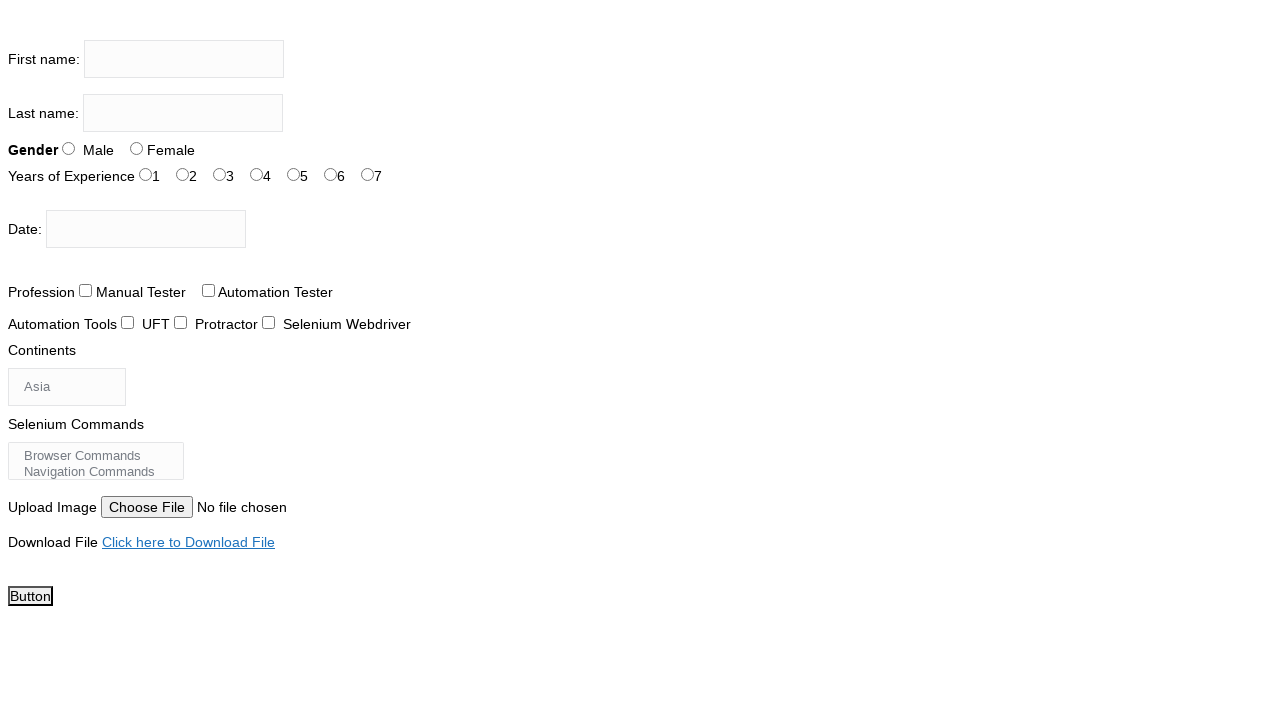

Pressed and held Shift key
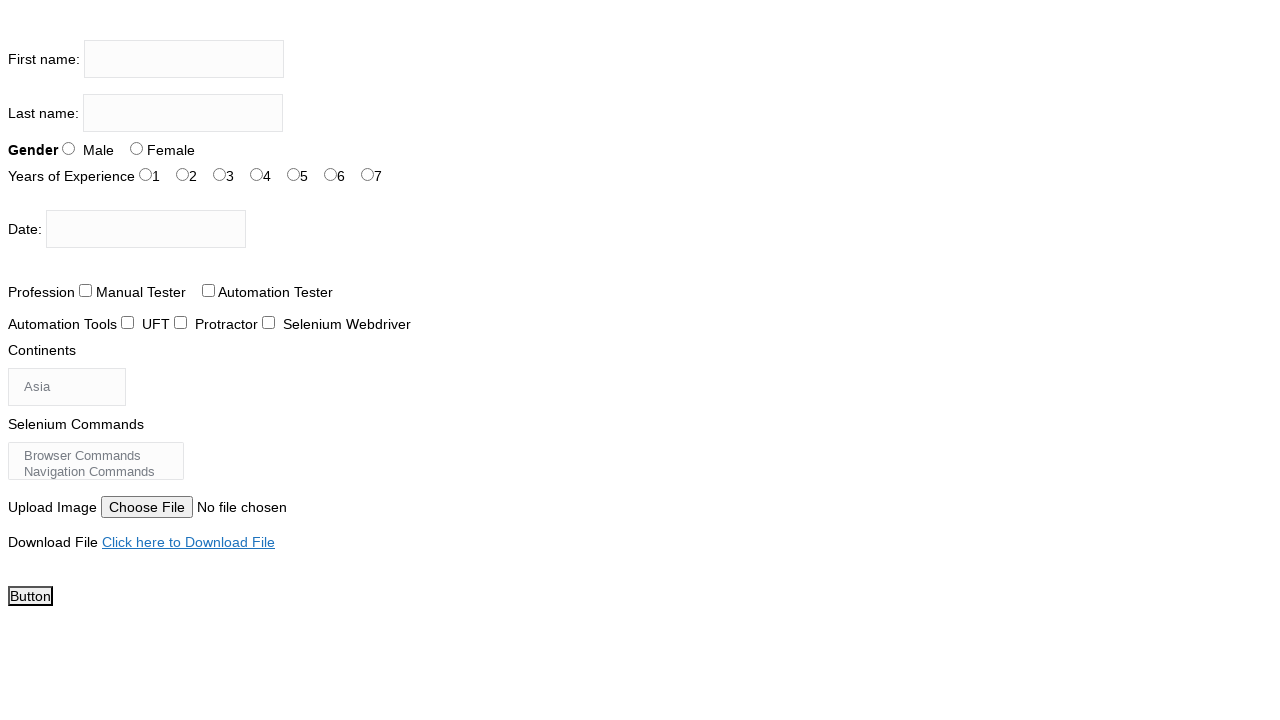

Typed 'vaibhav' into firstname field with Shift key held (entered as uppercase) on input[name='firstname']
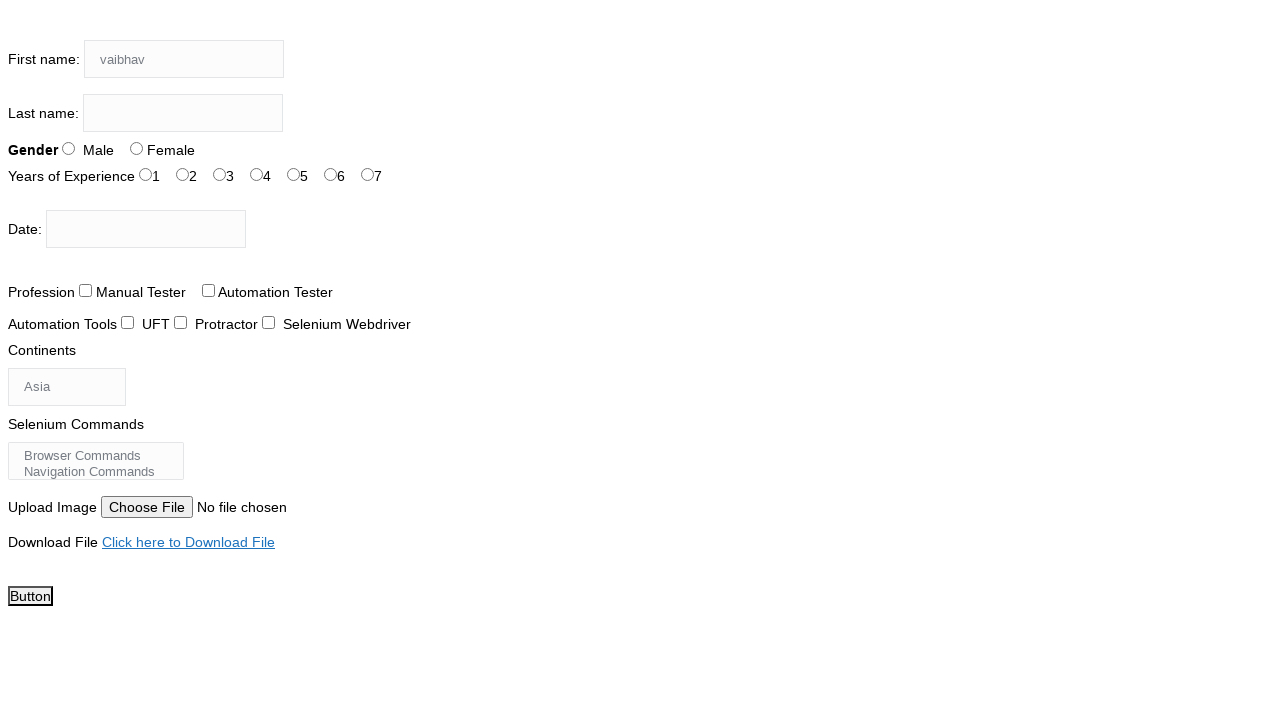

Released Shift key
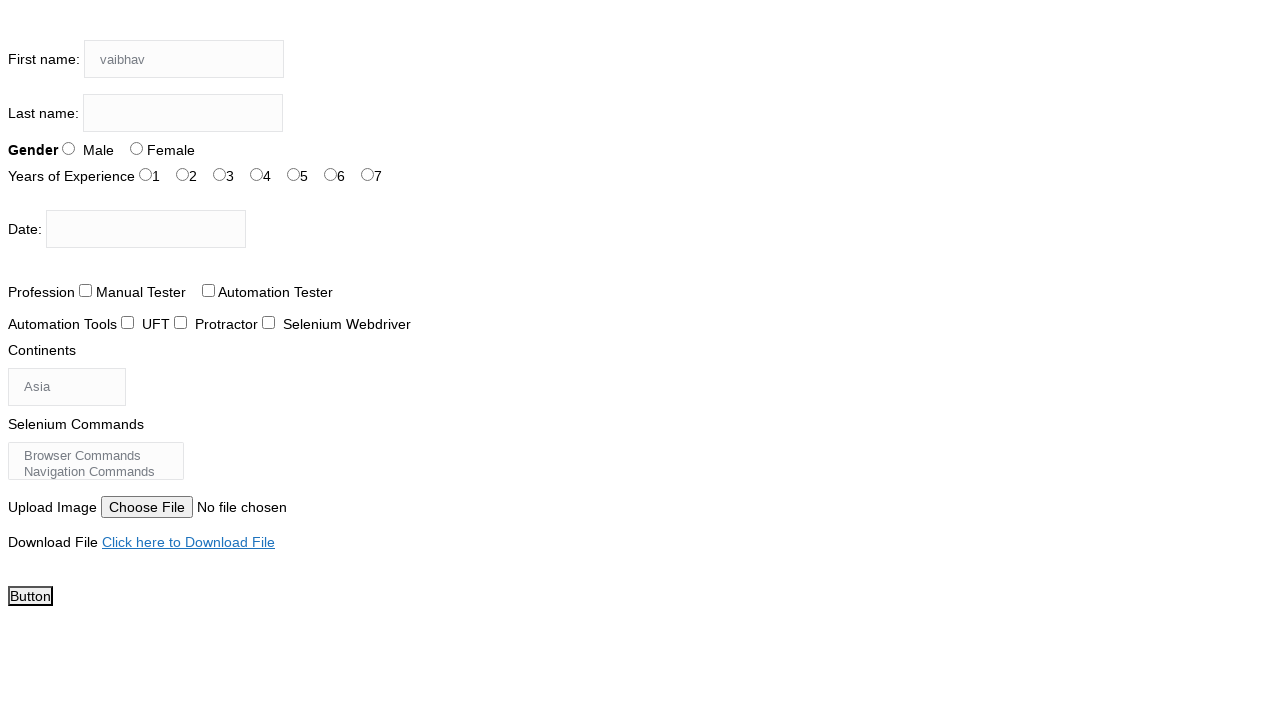

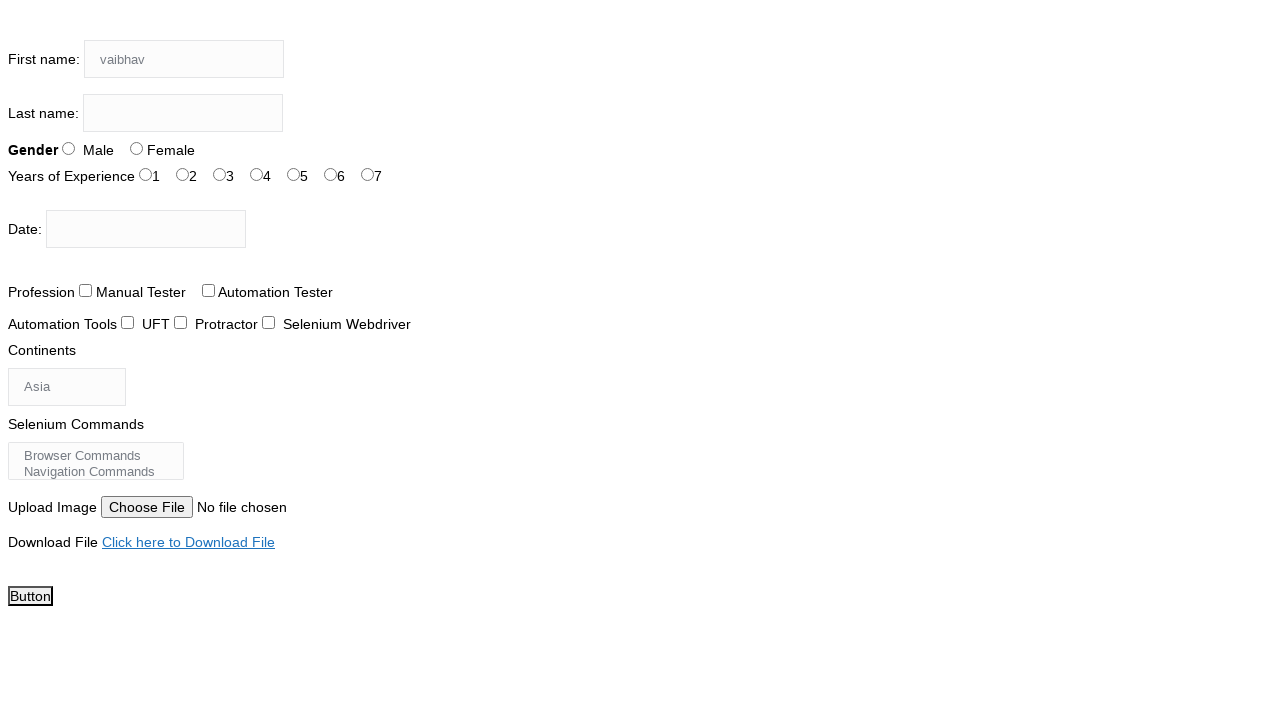